Navigates to RedBus homepage and maximizes the browser window. The original script takes a screenshot, but the core automation is simply loading the page.

Starting URL: https://www.redbus.in/

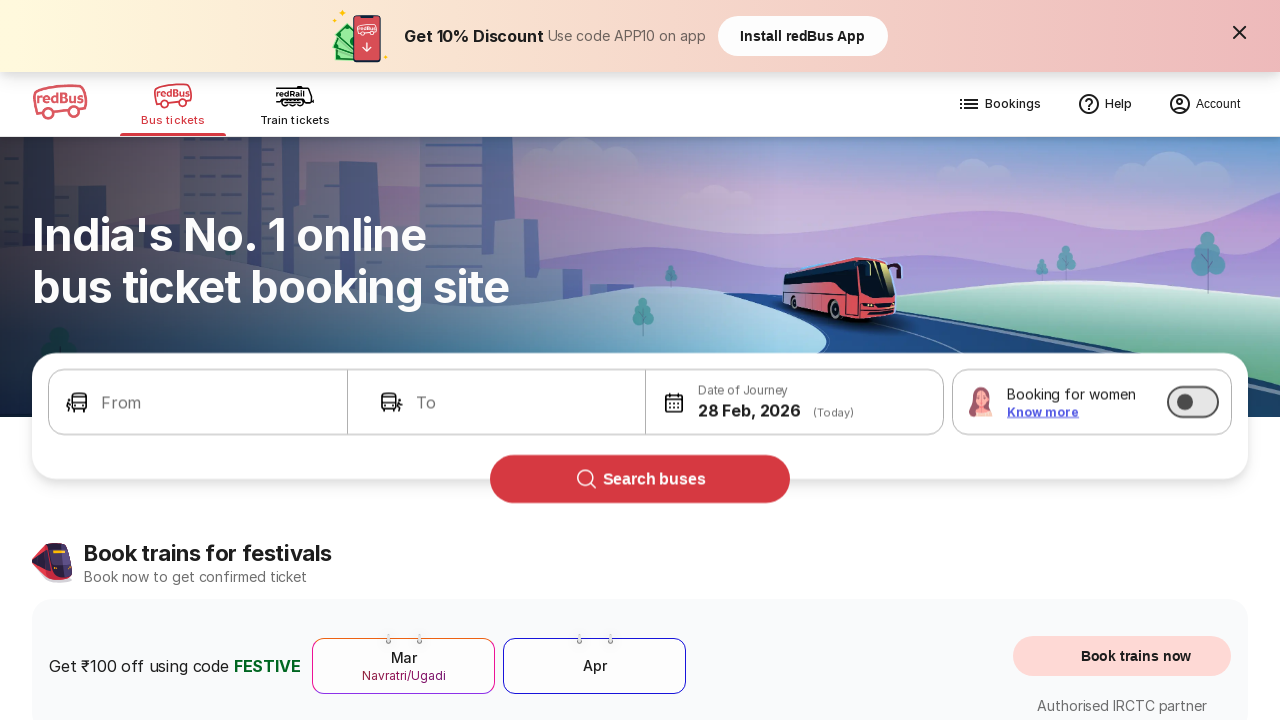

Waited for page to load completely (networkidle state)
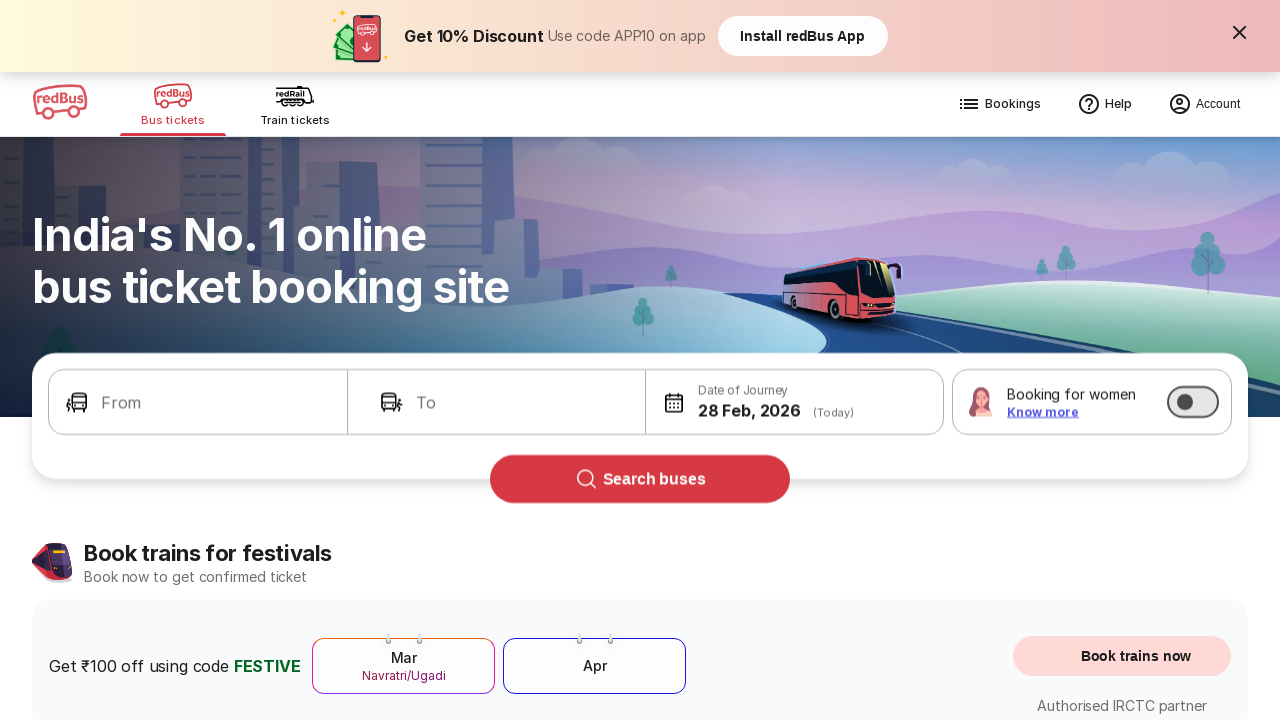

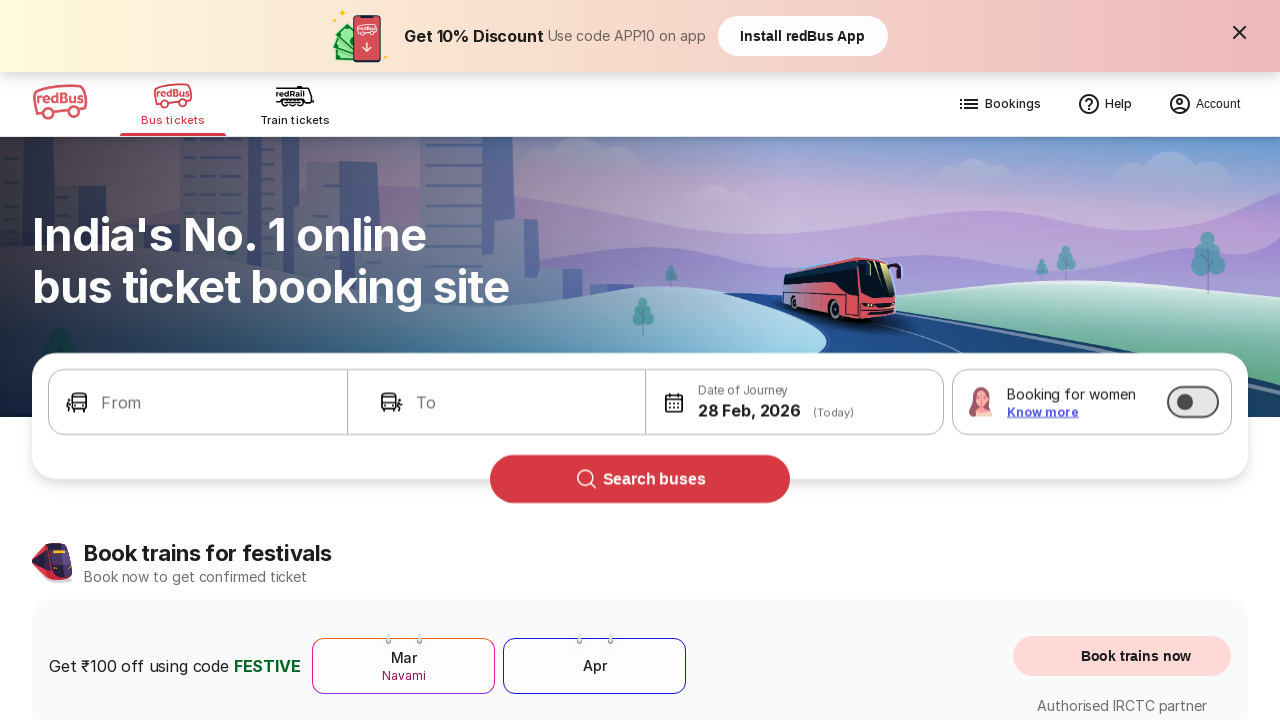